Tests JavaScript alert, confirm, and prompt dialogs by clicking buttons that trigger various dialog types and handling them with dismiss actions.

Starting URL: https://the-internet.herokuapp.com/javascript_alerts

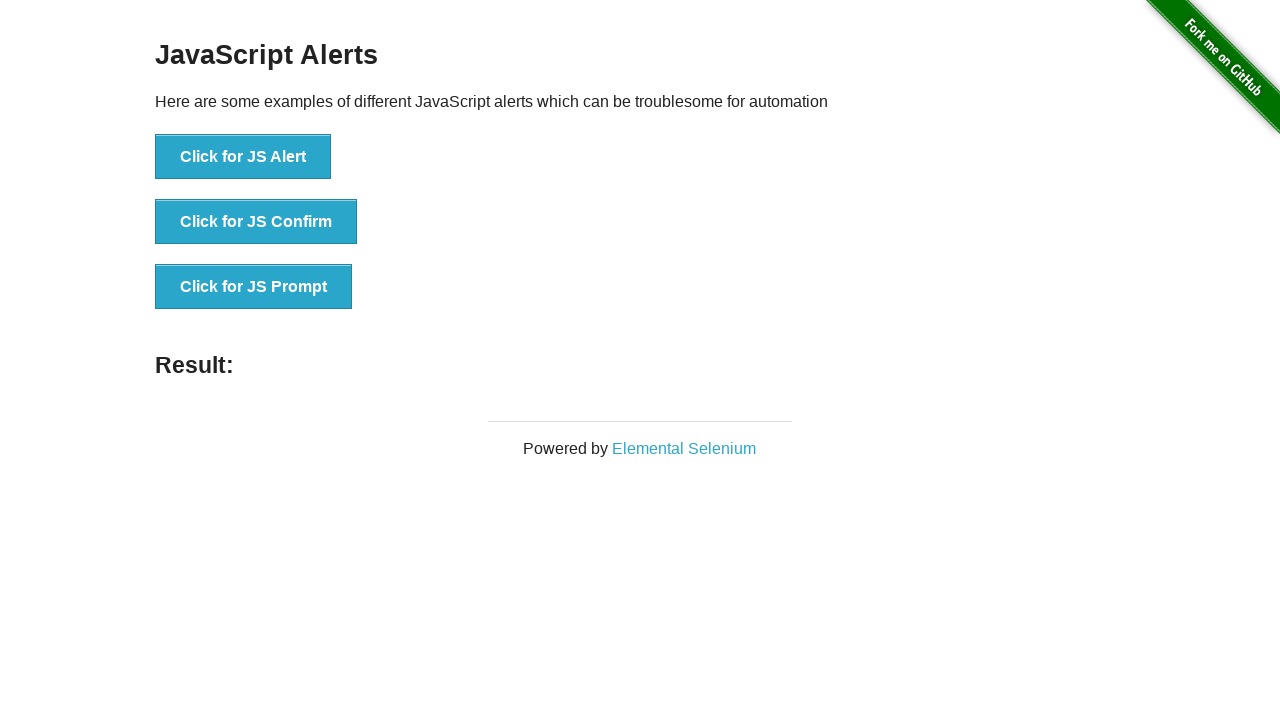

Clicked on 'JavaScript Alerts' heading to verify page loaded at (640, 56) on internal:role=heading[name="JavaScript Alerts"i]
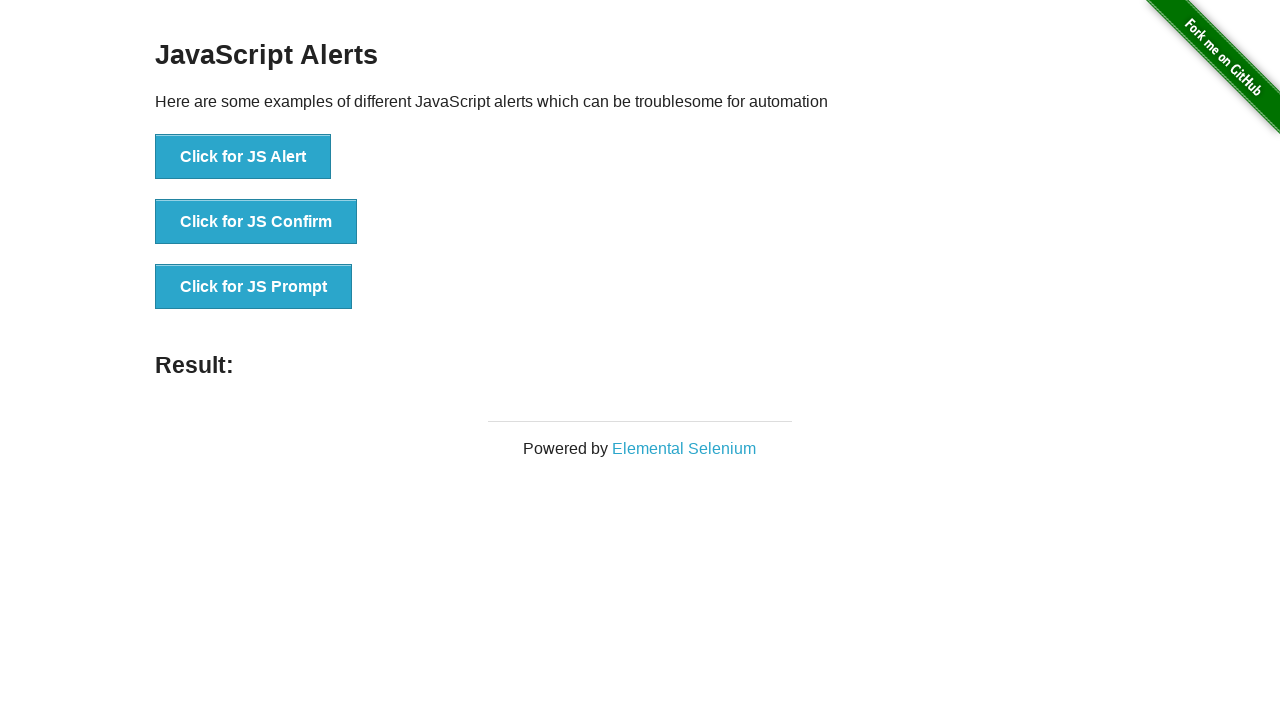

Verified 'Click for JS Alert' button is visible
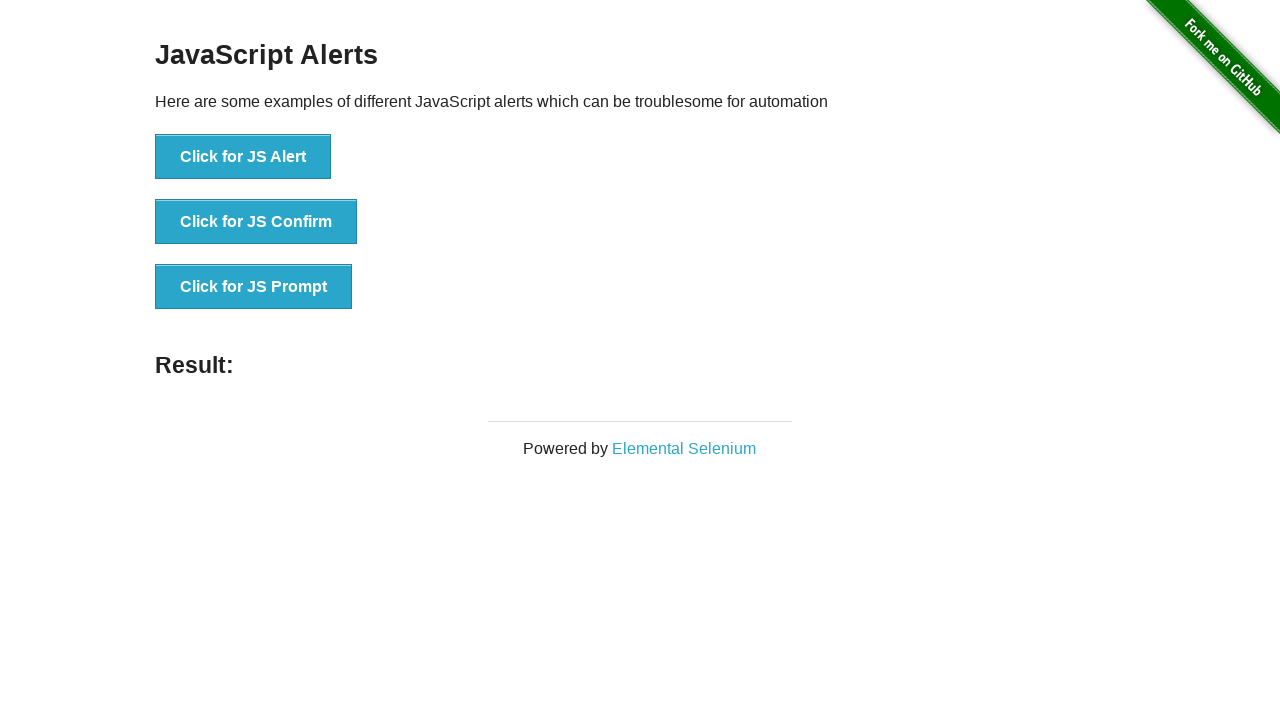

Clicked 'Click for JS Alert' button and dismissed the alert dialog at (243, 157) on internal:role=button[name="Click for JS Alert"i]
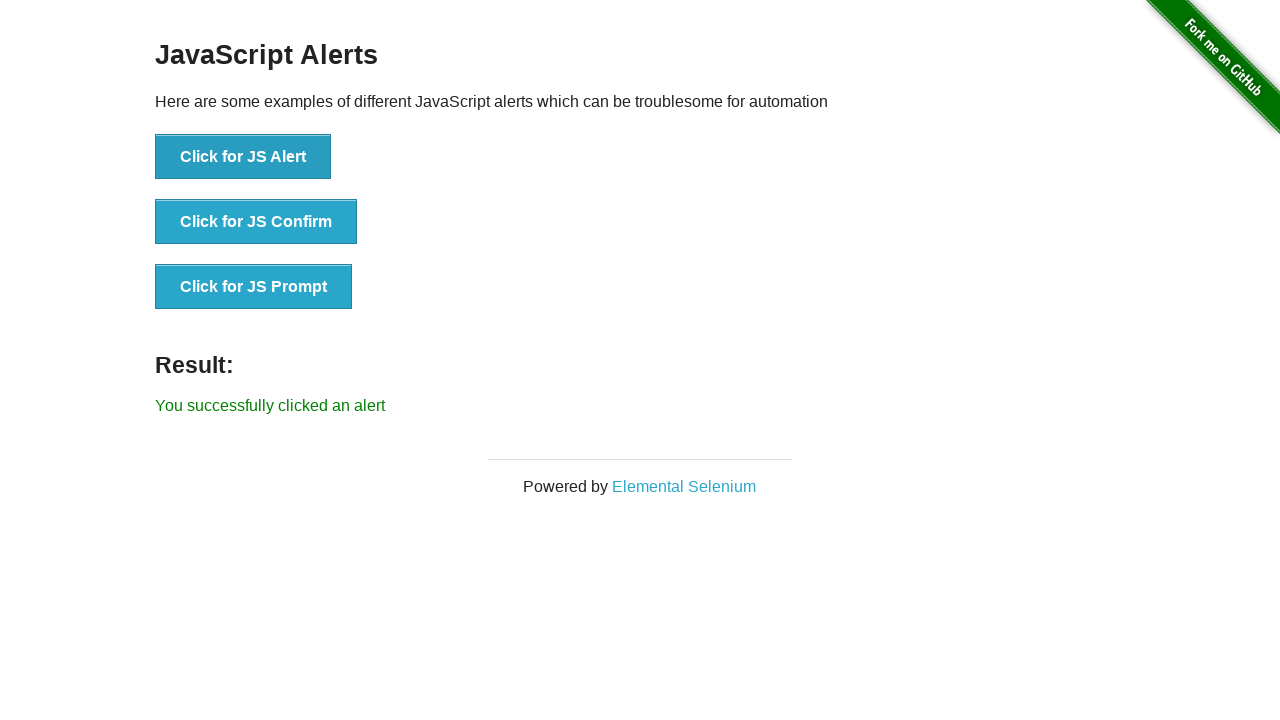

Verified 'Click for JS Confirm' button is visible
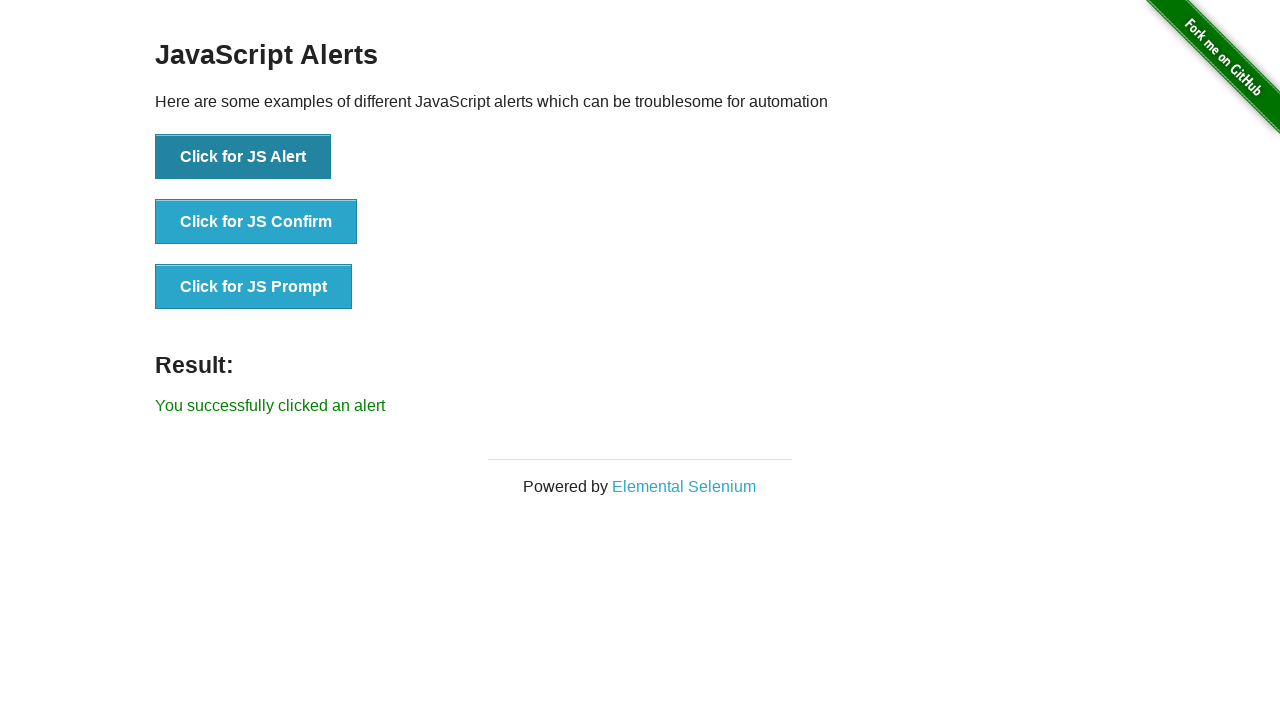

Clicked 'Click for JS Confirm' button and dismissed the confirm dialog (Cancel) at (256, 222) on internal:role=button[name="Click for JS Confirm"i]
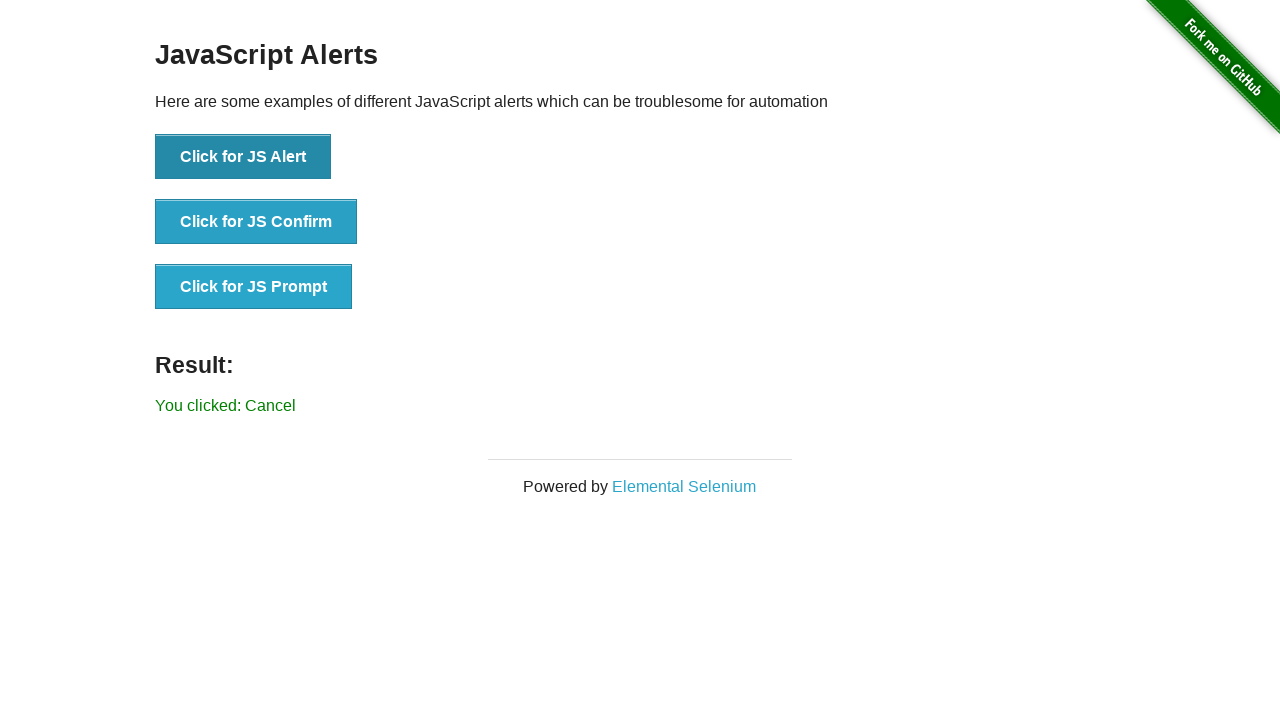

Waited for result element to be present
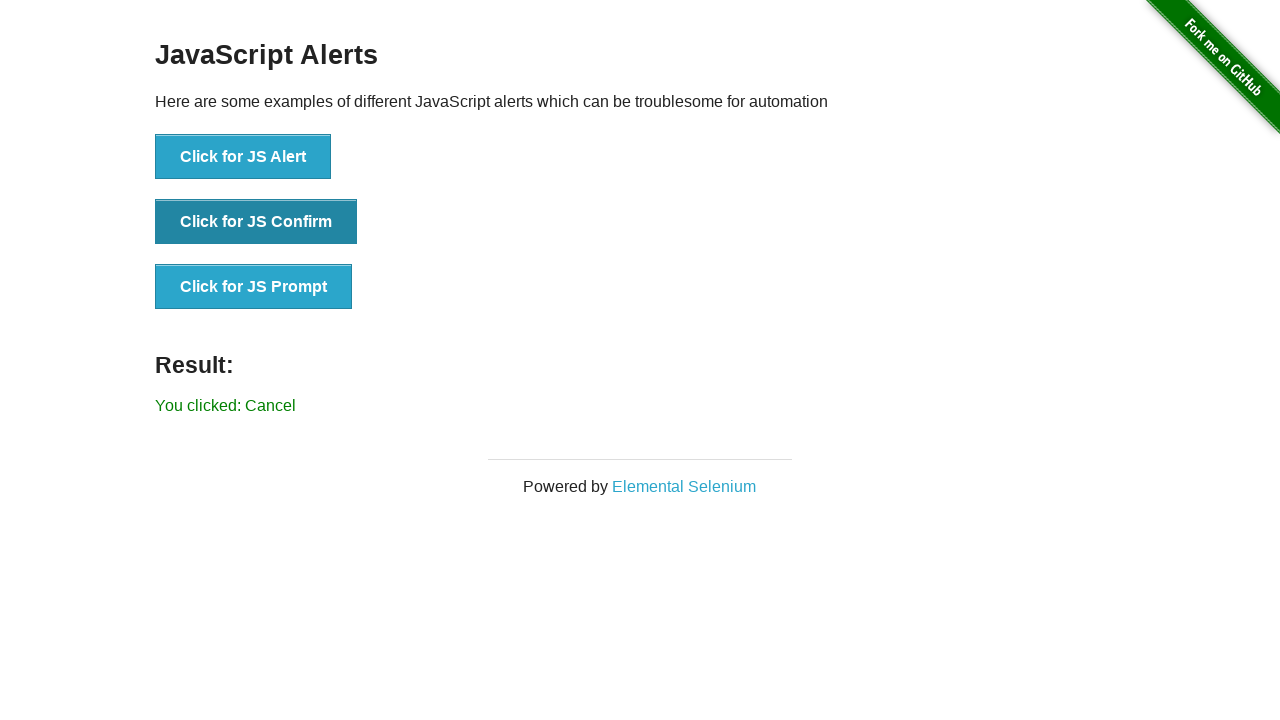

Clicked 'Click for JS Confirm' button again and dismissed the confirm dialog at (256, 222) on internal:role=button[name="Click for JS Confirm"i]
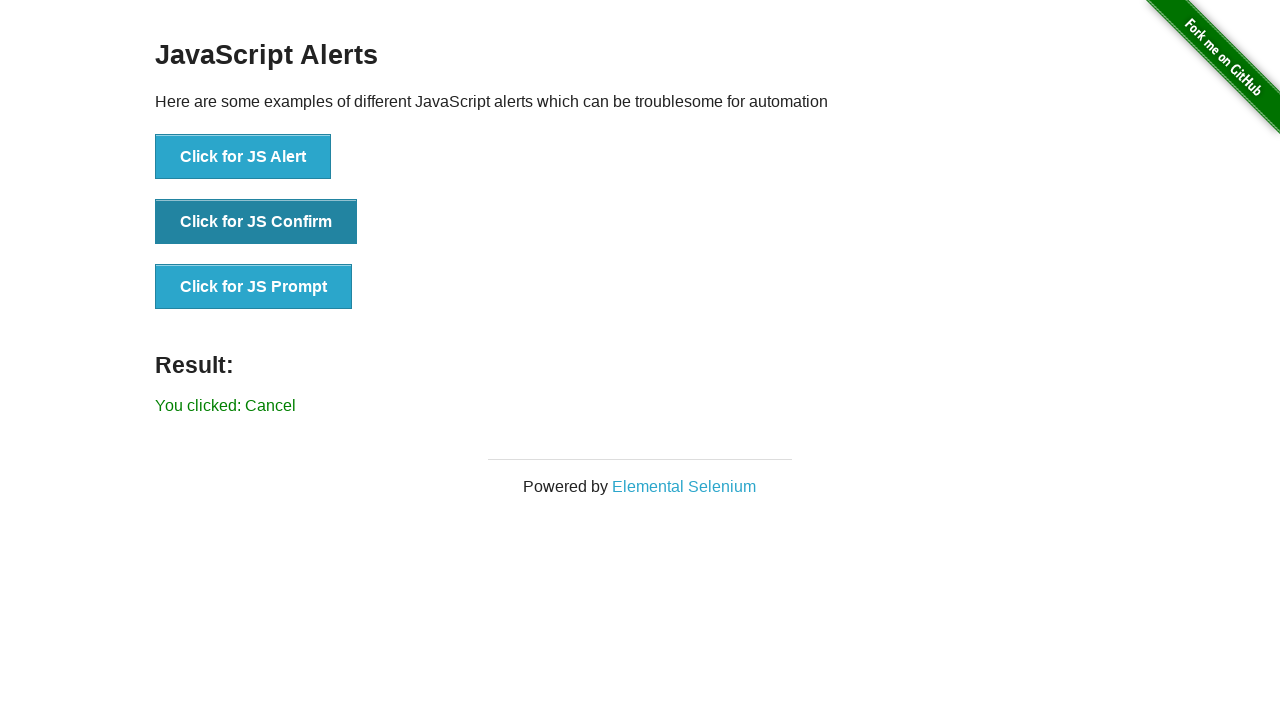

Verified list element is visible
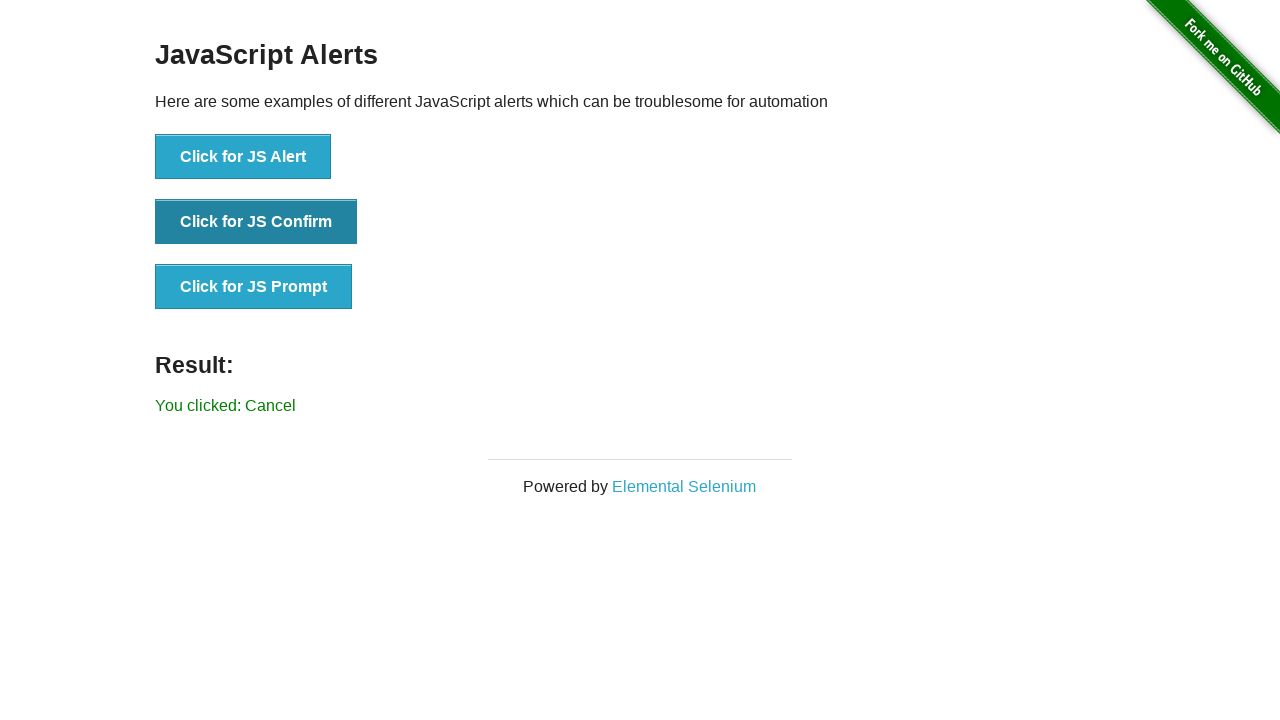

Clicked 'Click for JS Prompt' button and dismissed the prompt dialog at (254, 287) on internal:role=button[name="Click for JS Prompt"i]
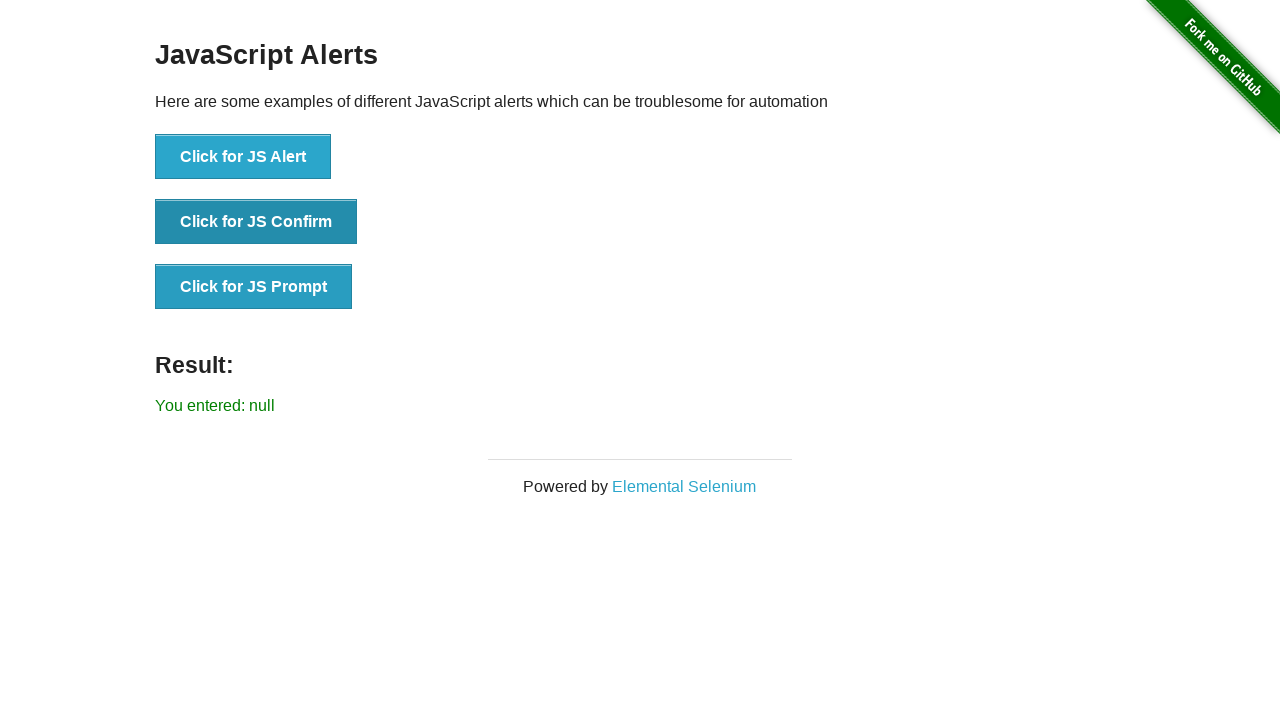

Clicked 'Click for JS Prompt' button again and dismissed the prompt dialog at (254, 287) on internal:role=button[name="Click for JS Prompt"i]
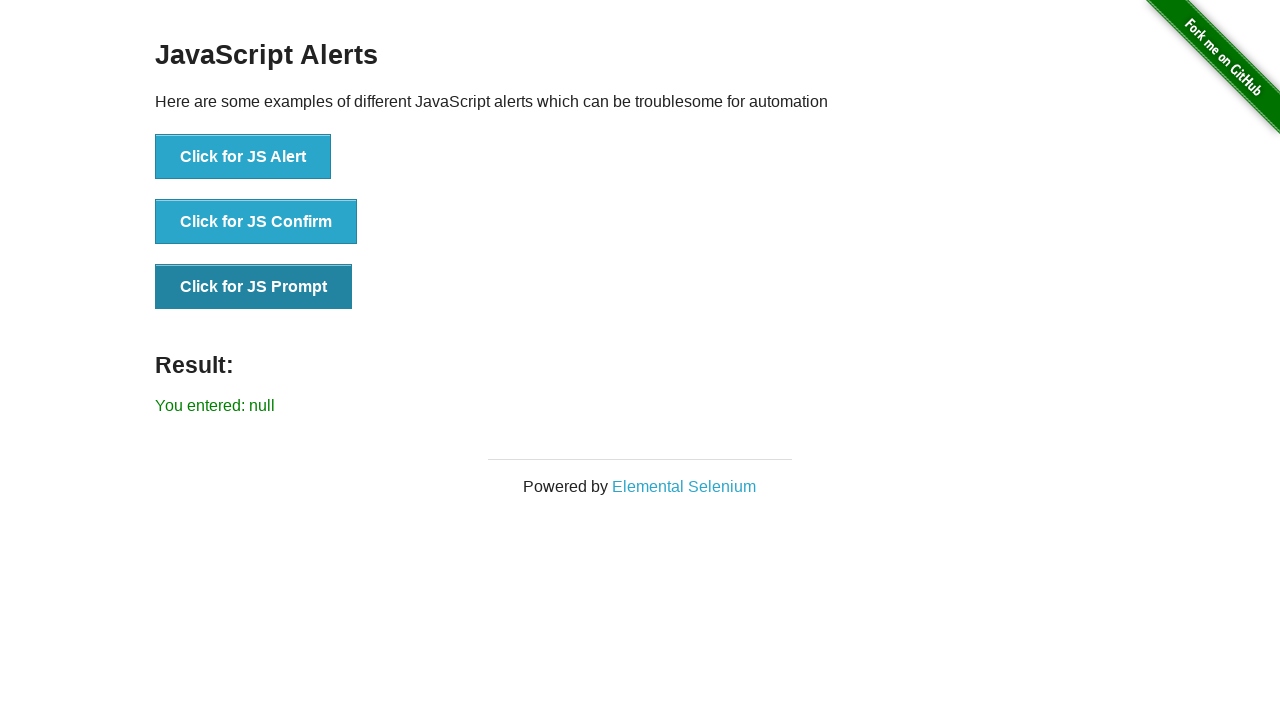

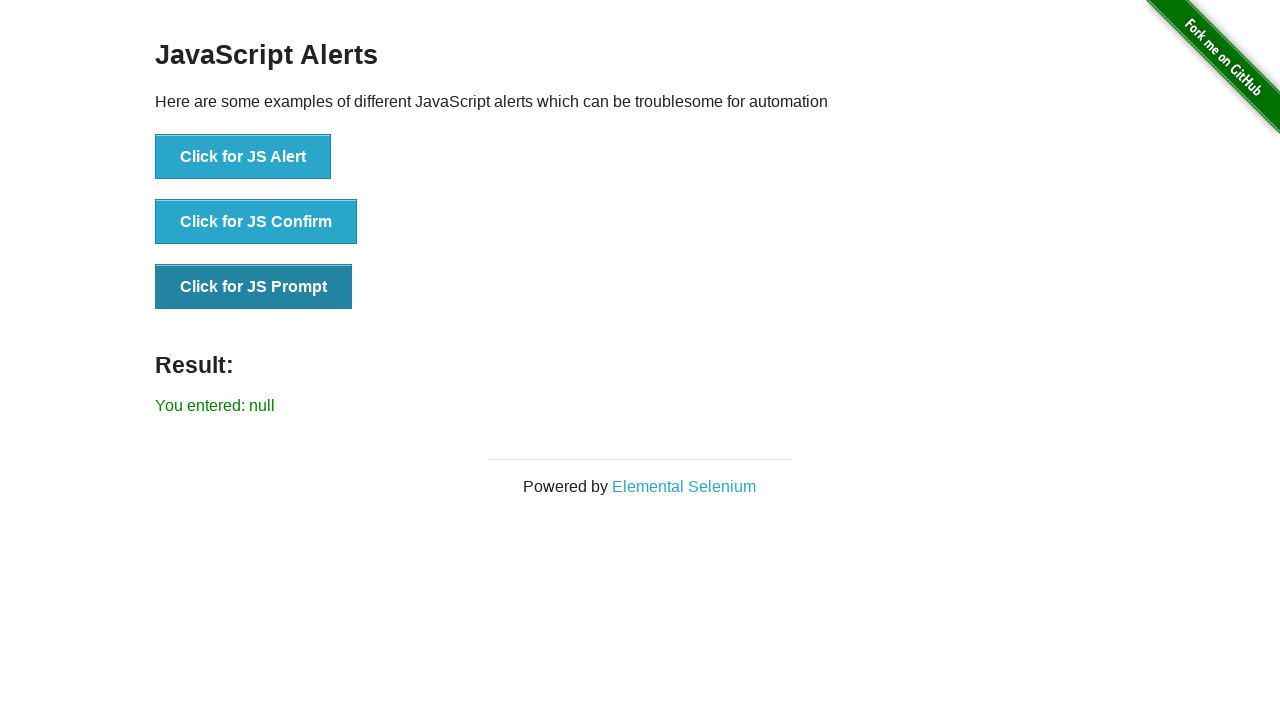